Navigates to the LNA RO Global website and clicks on a download button to initiate a file download

Starting URL: https://lna.roglobal.com/

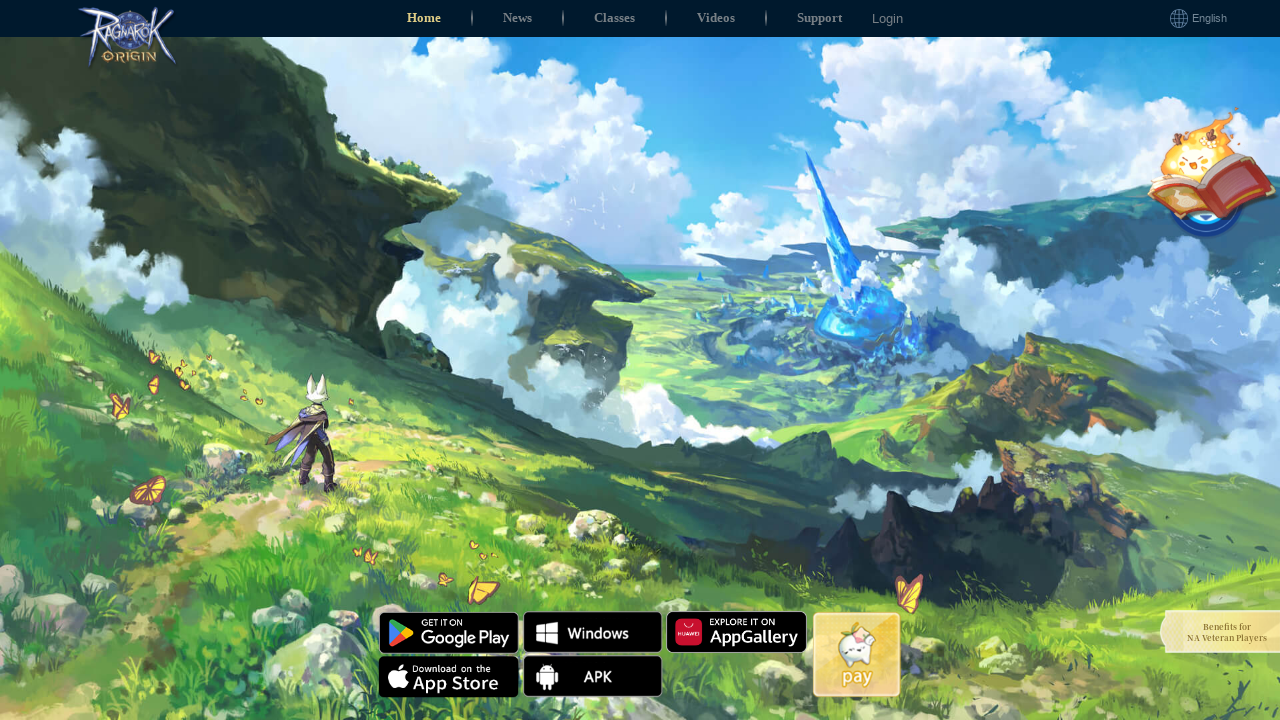

Navigated to LNA RO Global website
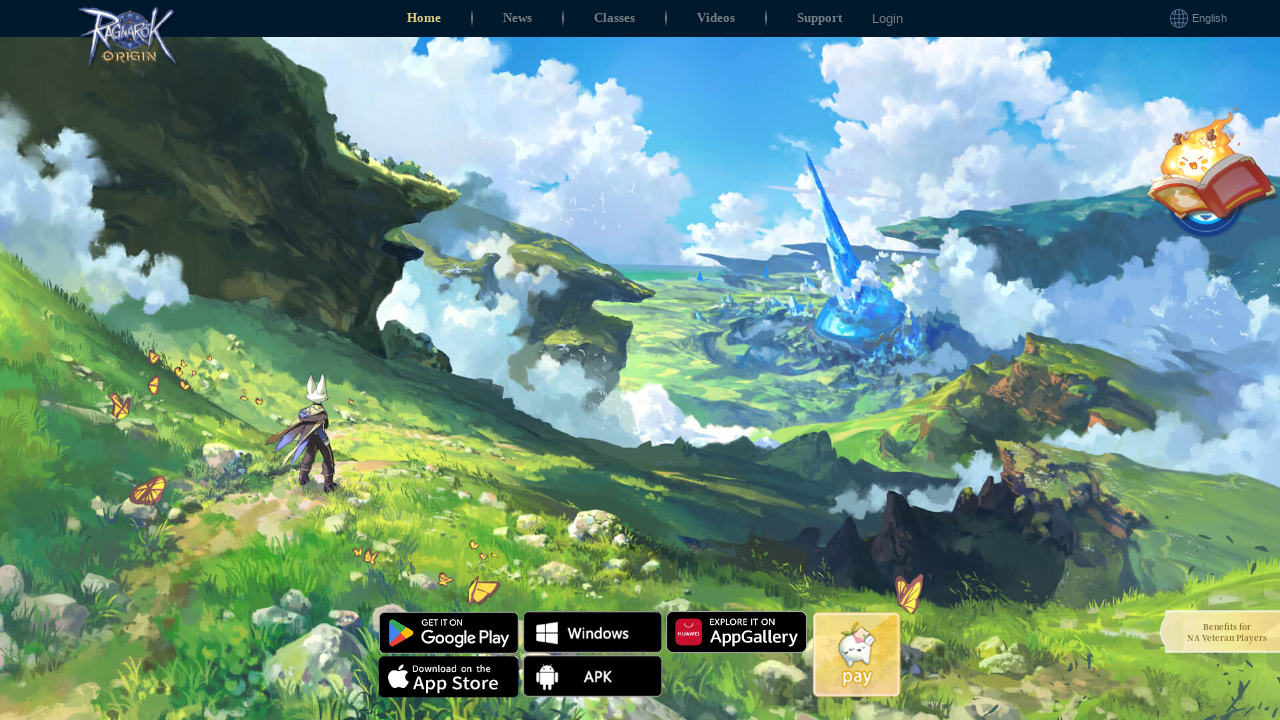

Swiper component loaded and ready
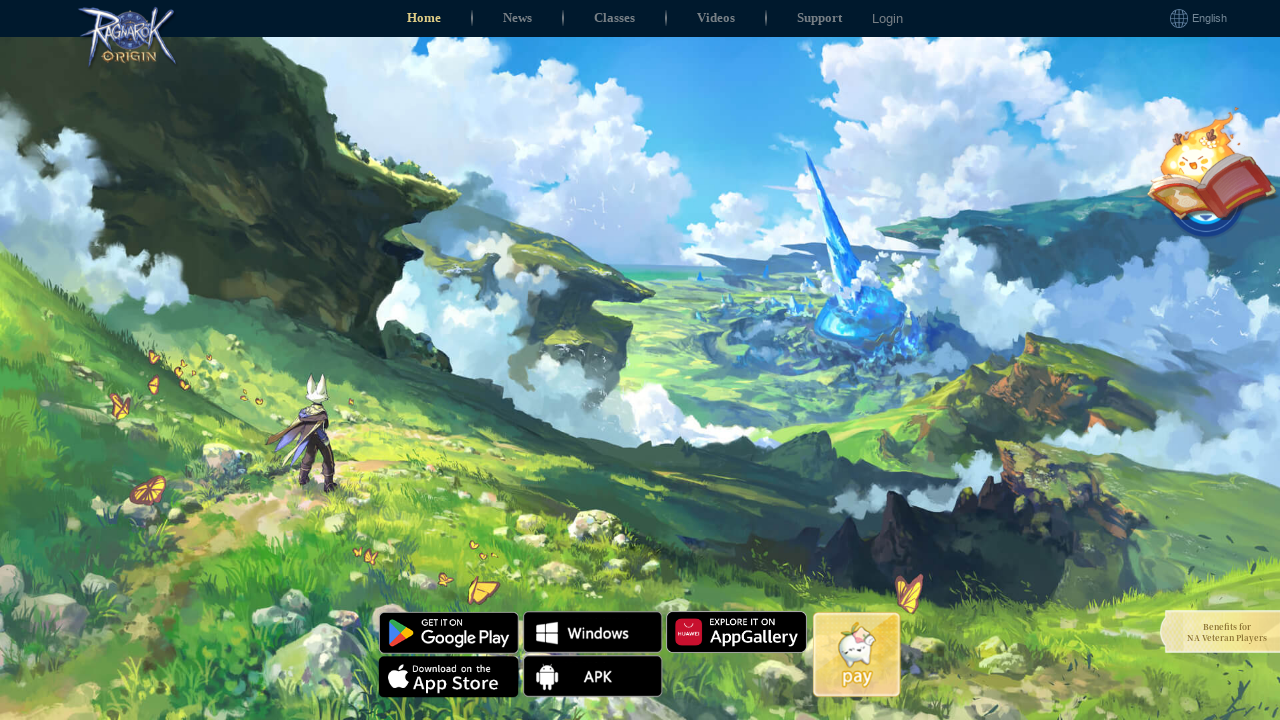

Clicked download button to initiate file download at (592, 632) on #root > div > div > div.swiper.swiper-initialized.swiper-vertical.swiper-autohei
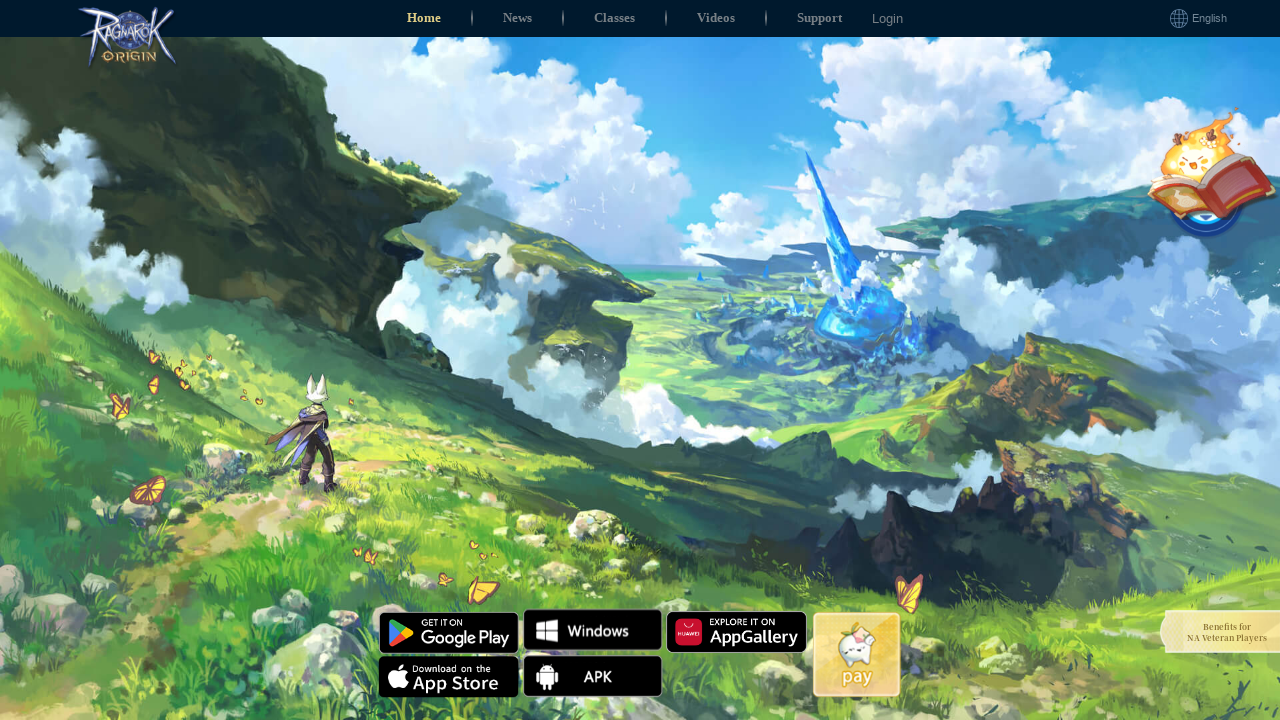

Waited 3 seconds for download to initiate
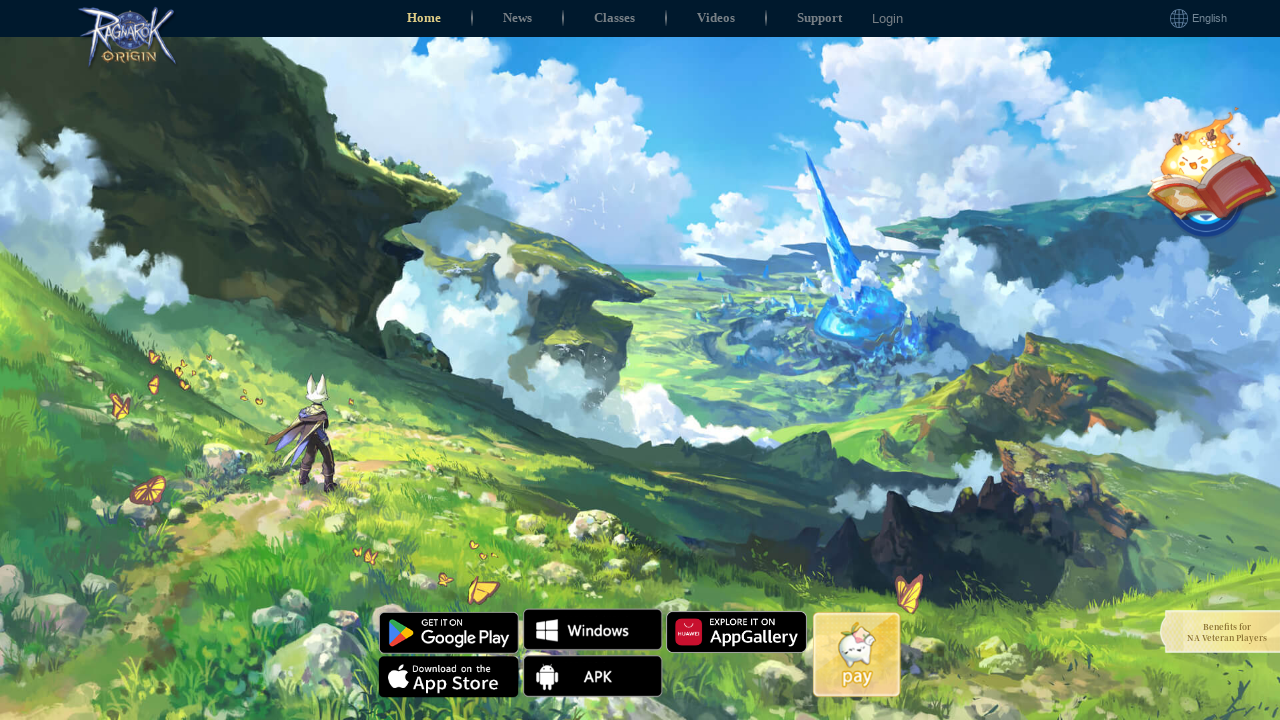

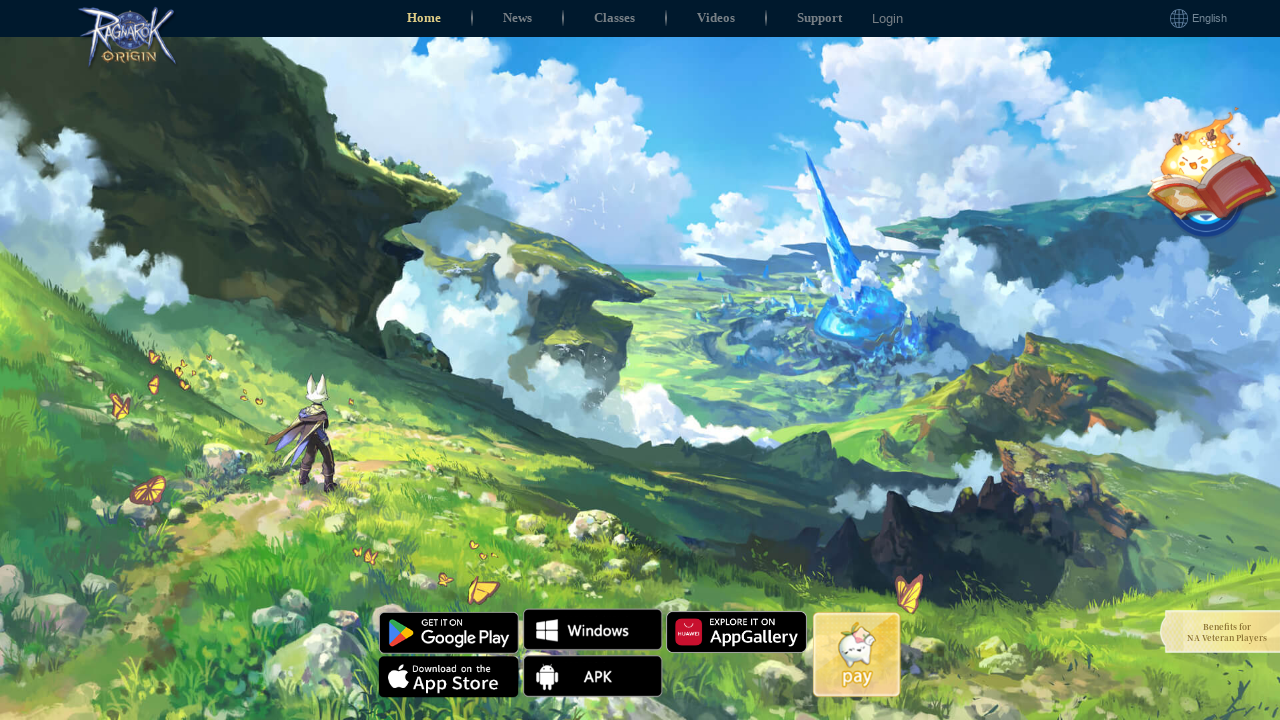